Tests browser window handling by clicking a button to open a new window, then switching between the main window and child window while maximizing and minimizing each.

Starting URL: https://demoqa.com/browser-windows

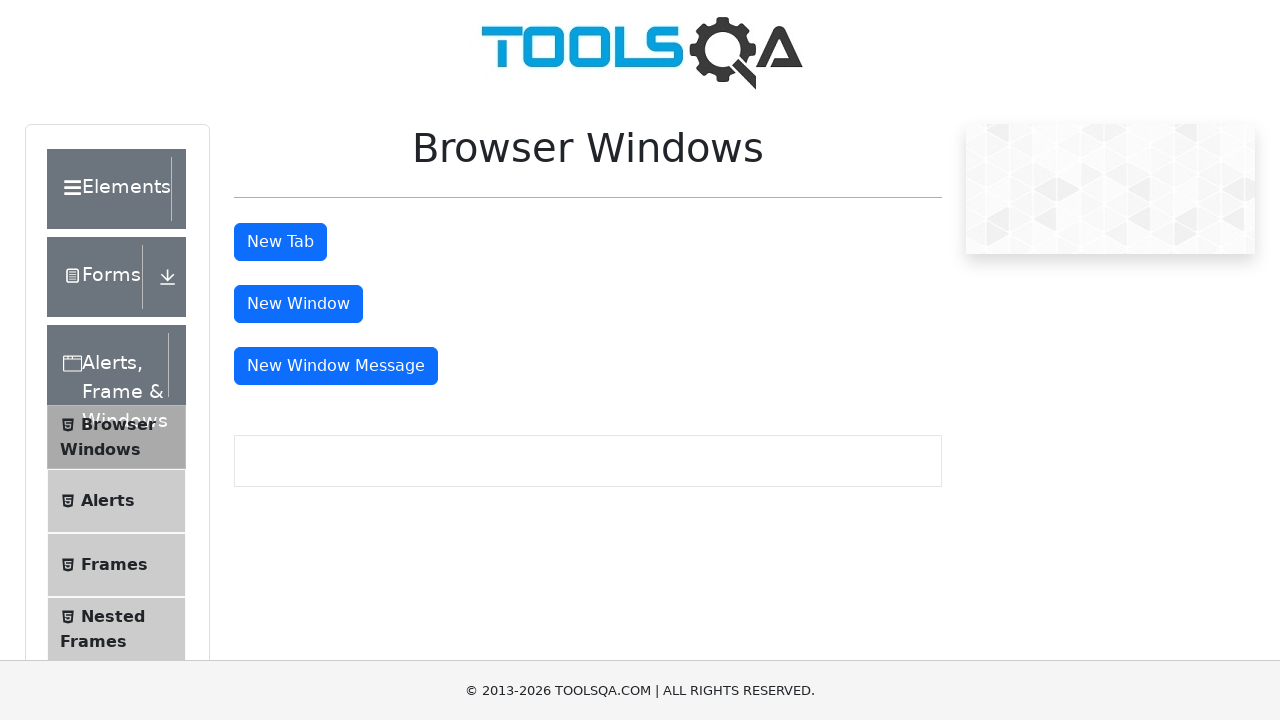

Clicked 'New Window' button to open child window at (298, 304) on button#windowButton
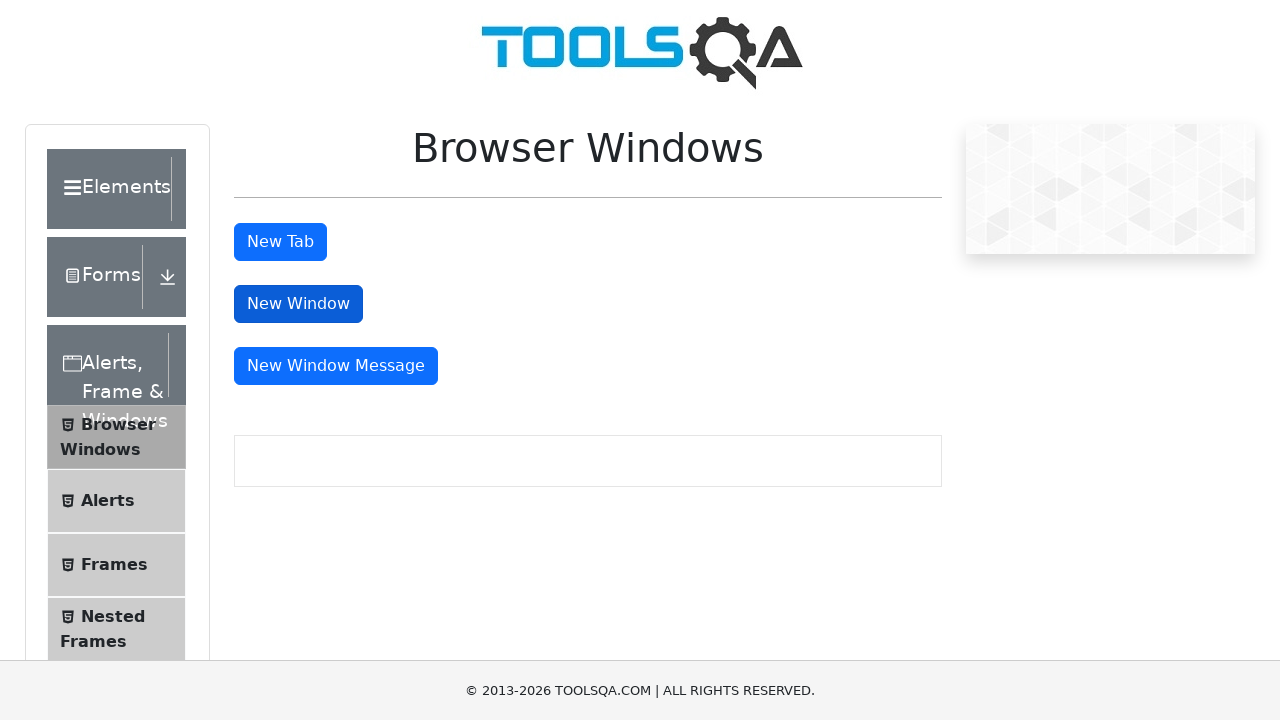

Child window opened and retrieved
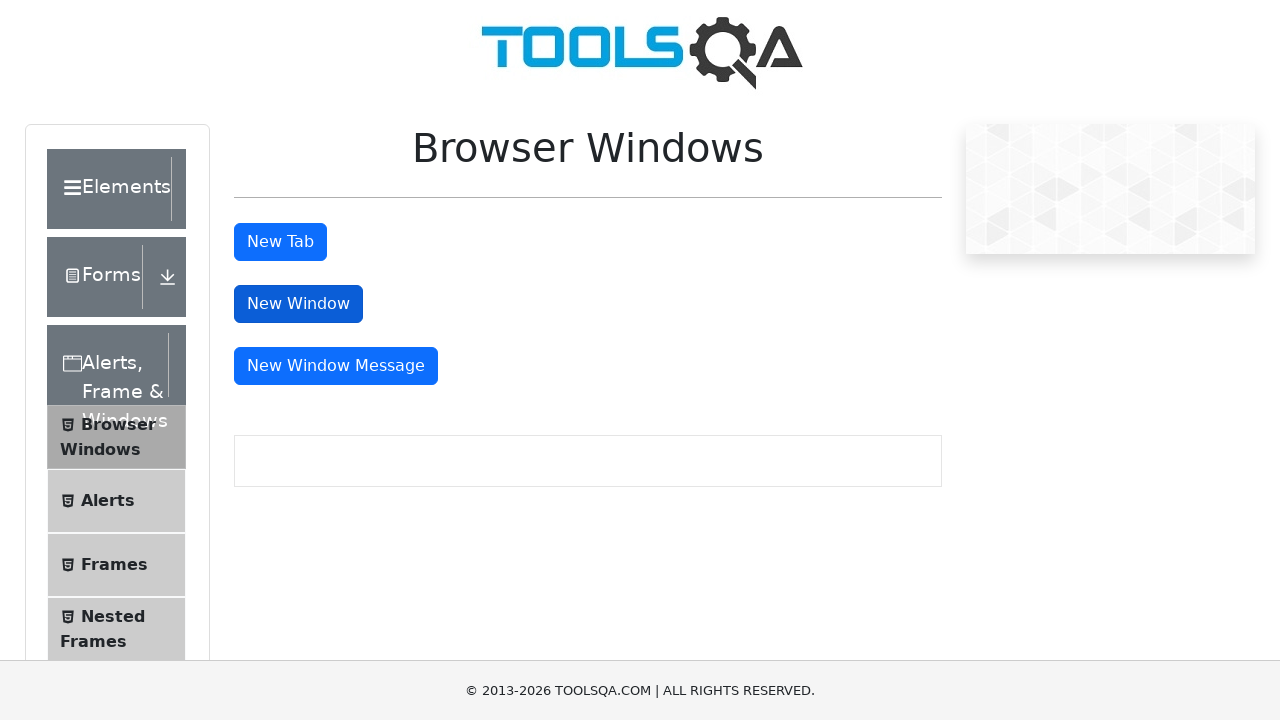

Child page loaded successfully
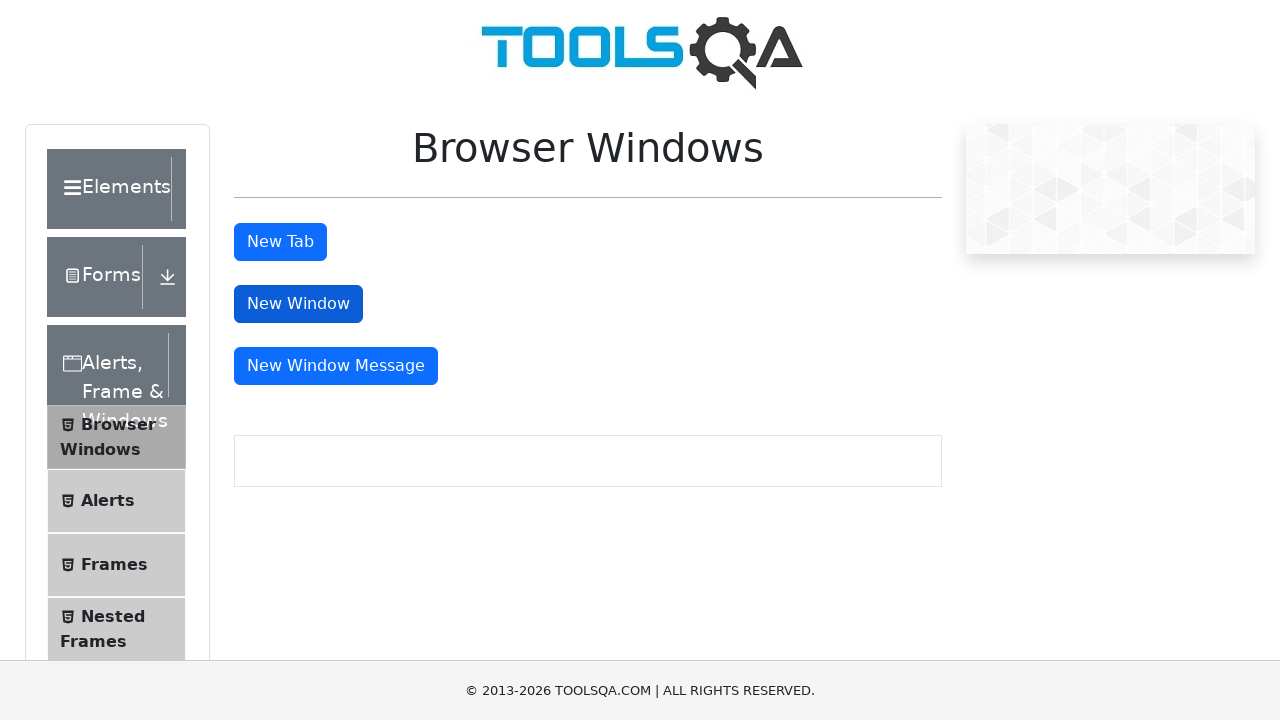

Child window brought to front
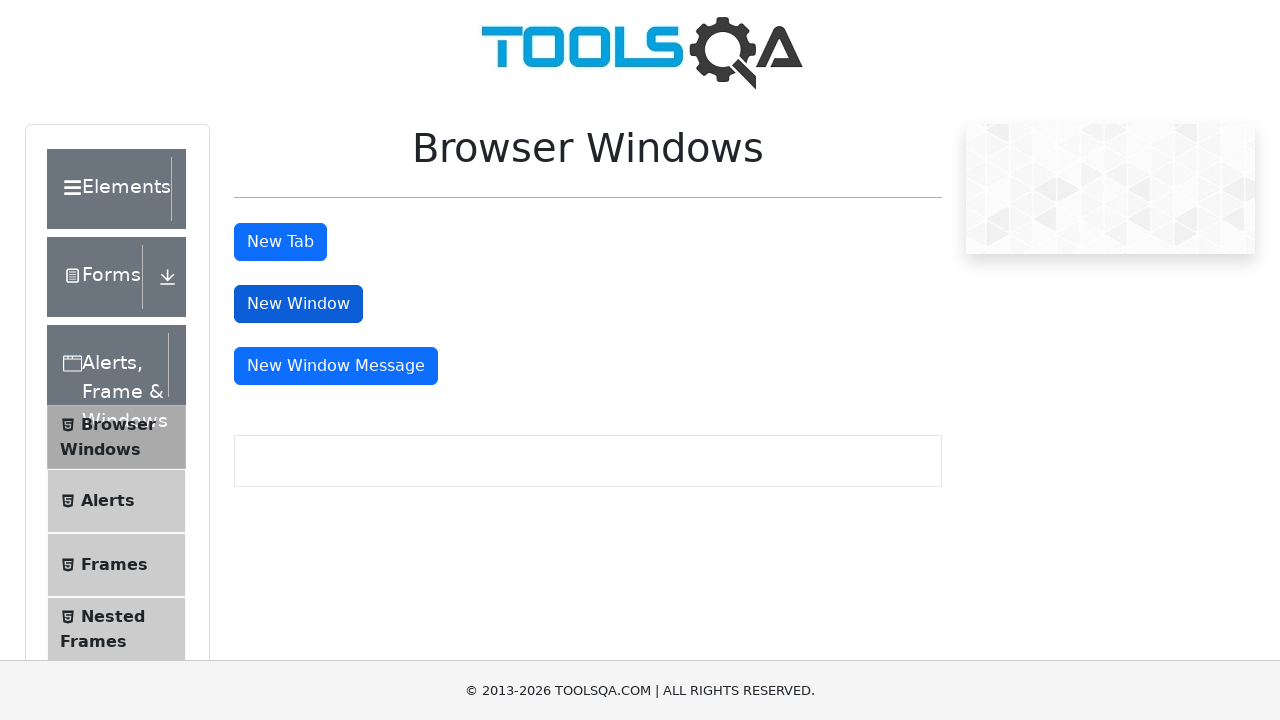

Switched back to main window
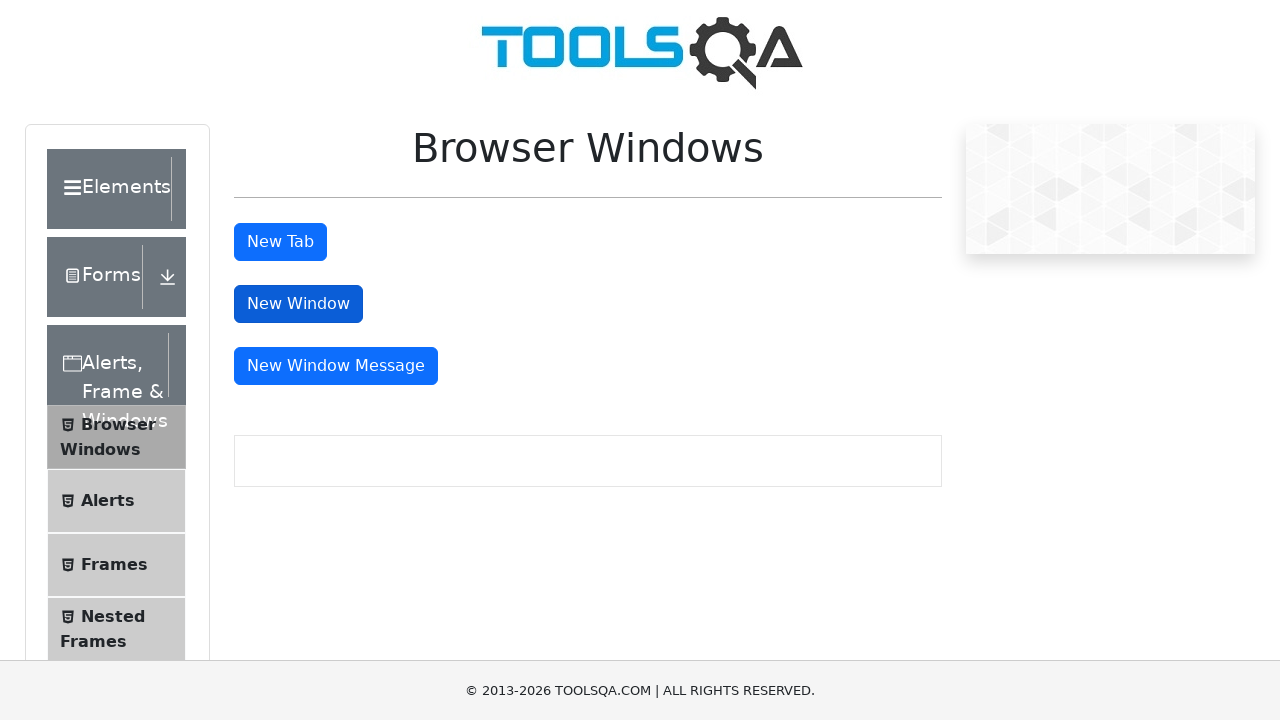

Child window closed
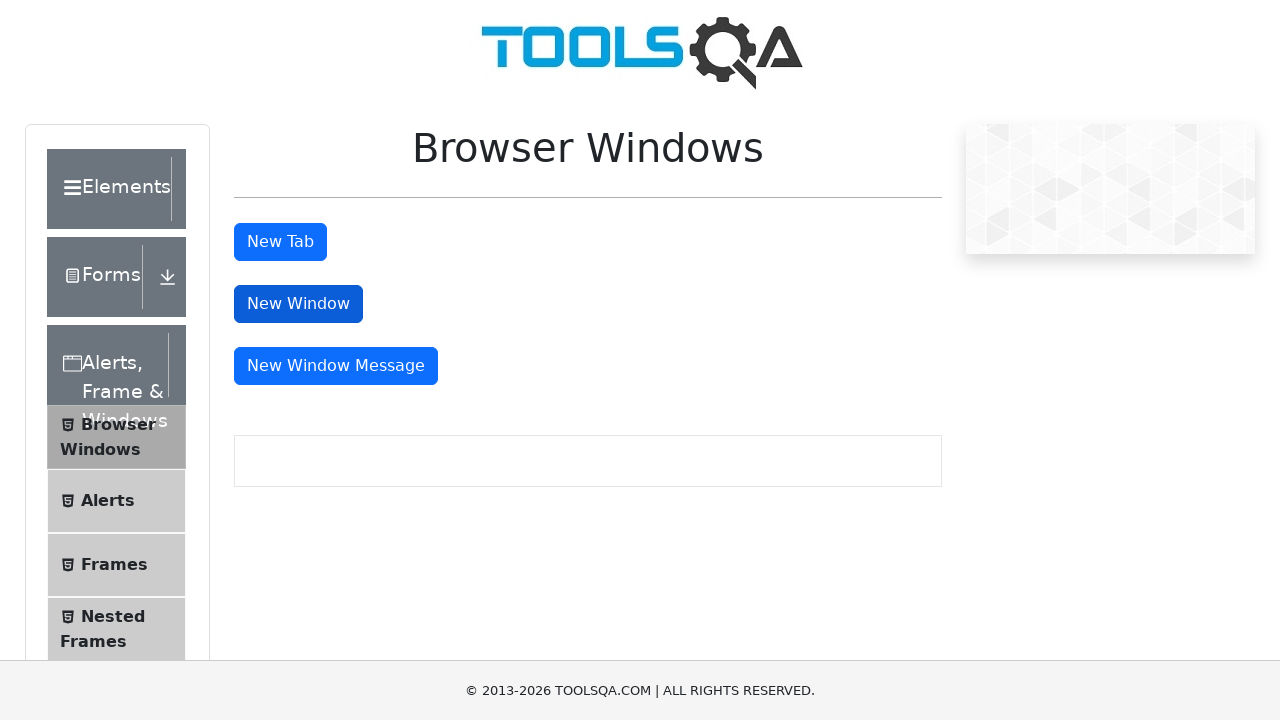

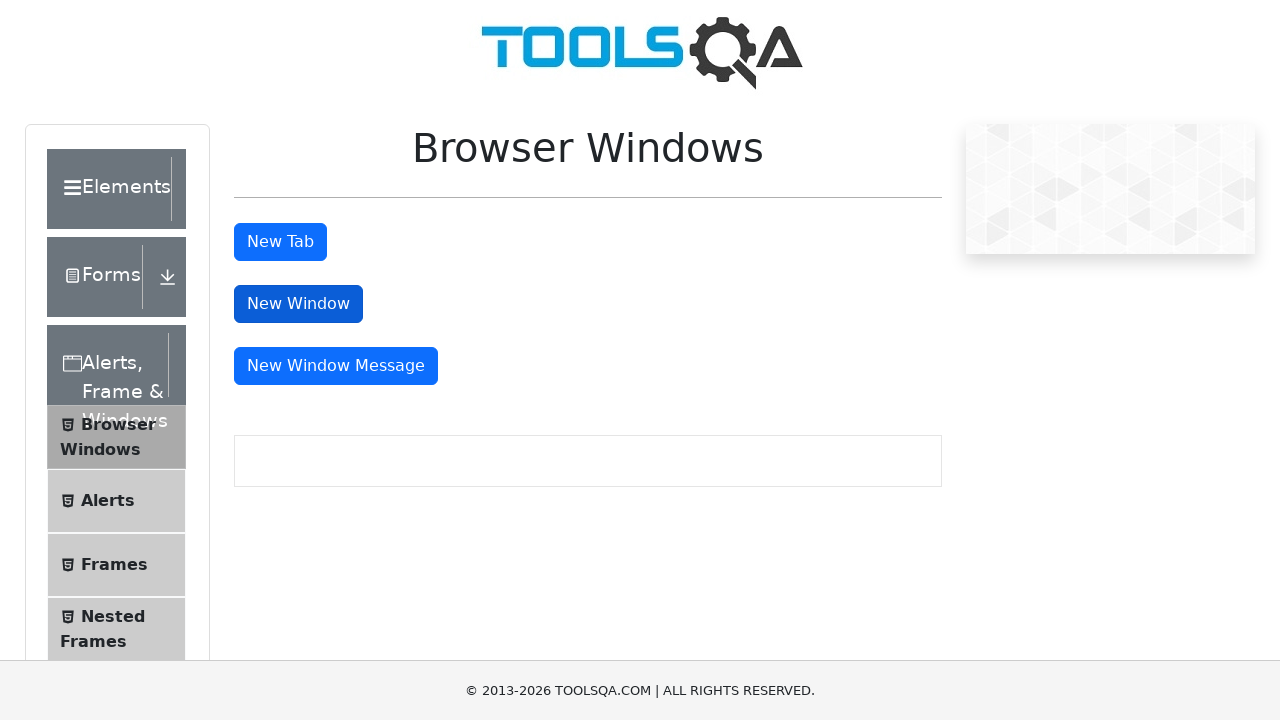